Opens the homepage, clicks on the "Context Menu" link, takes a screenshot, and verifies that the context menu page has loaded by checking for specific text content.

Starting URL: https://the-internet.herokuapp.com/

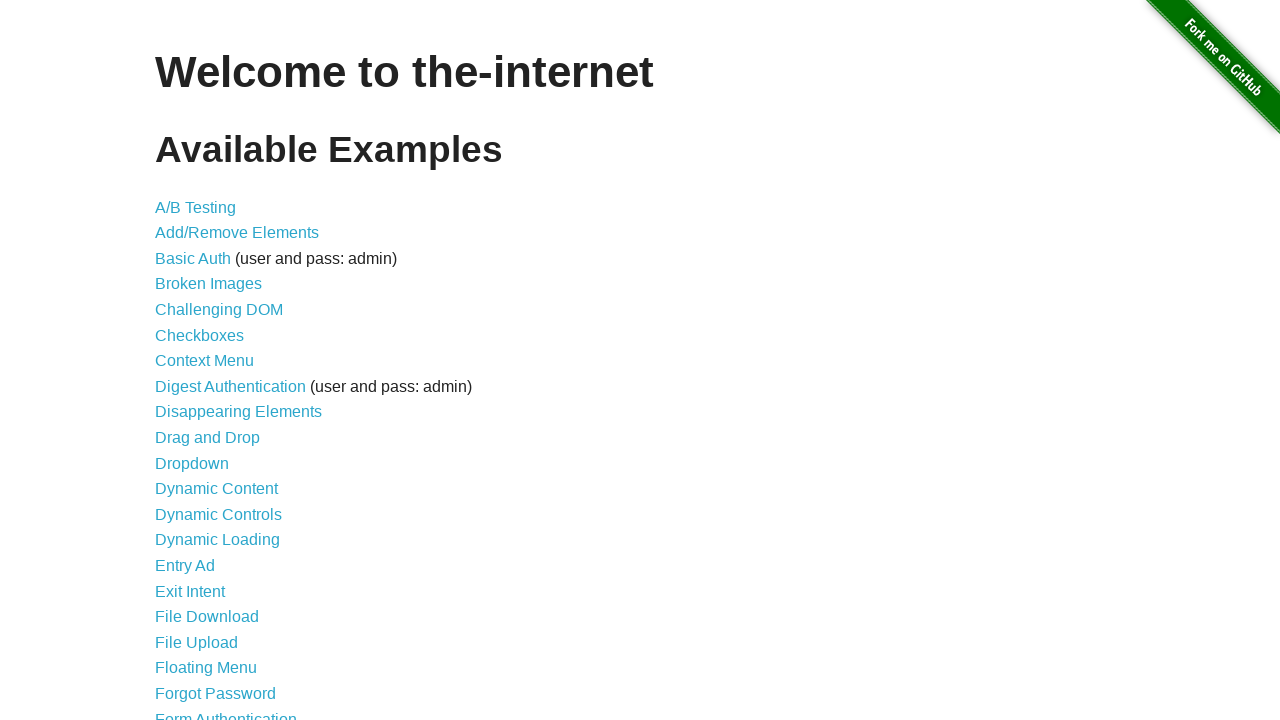

Navigated to the-internet.herokuapp.com homepage
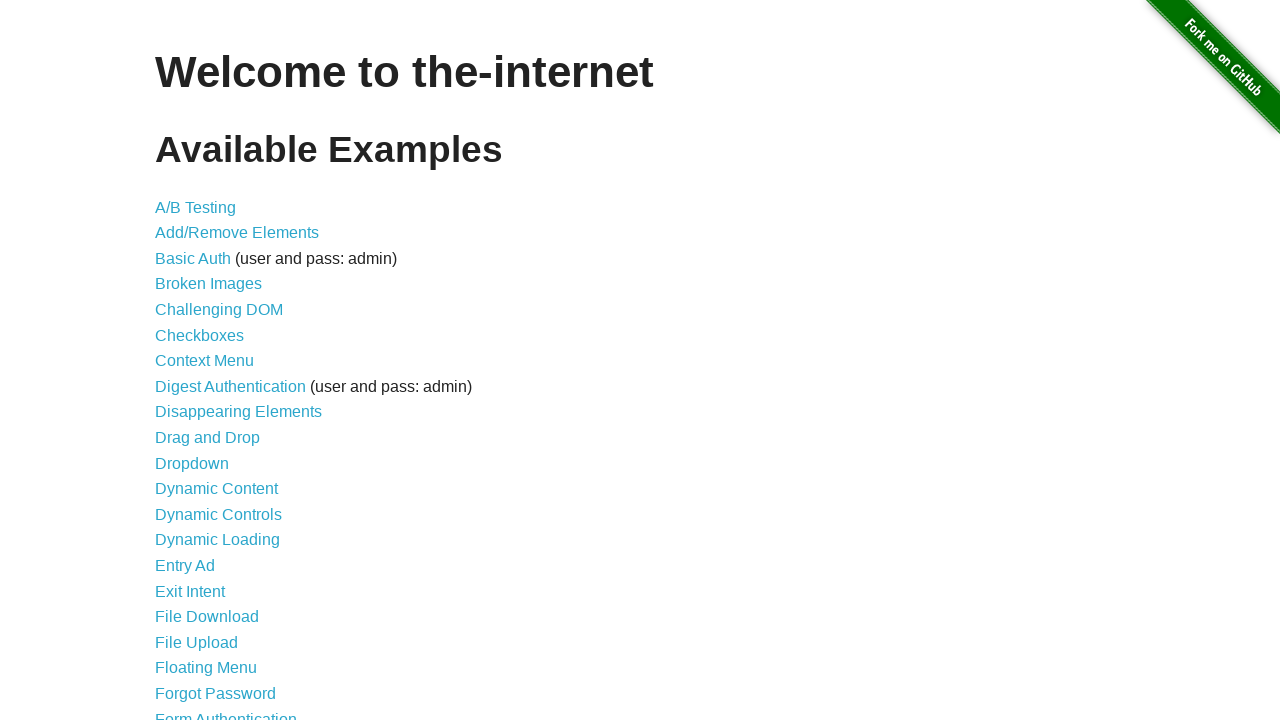

Clicked on the 'Context Menu' link at (204, 361) on text=Context Menu
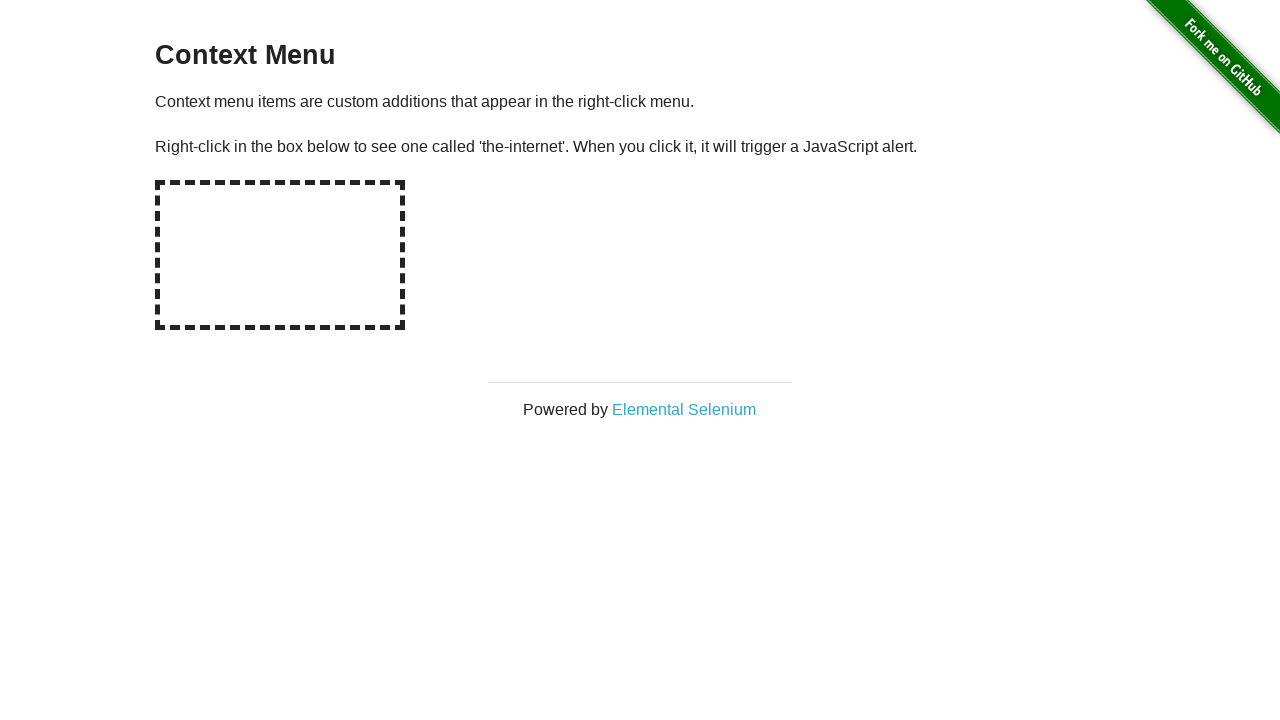

Verified context menu page loaded with expected text content
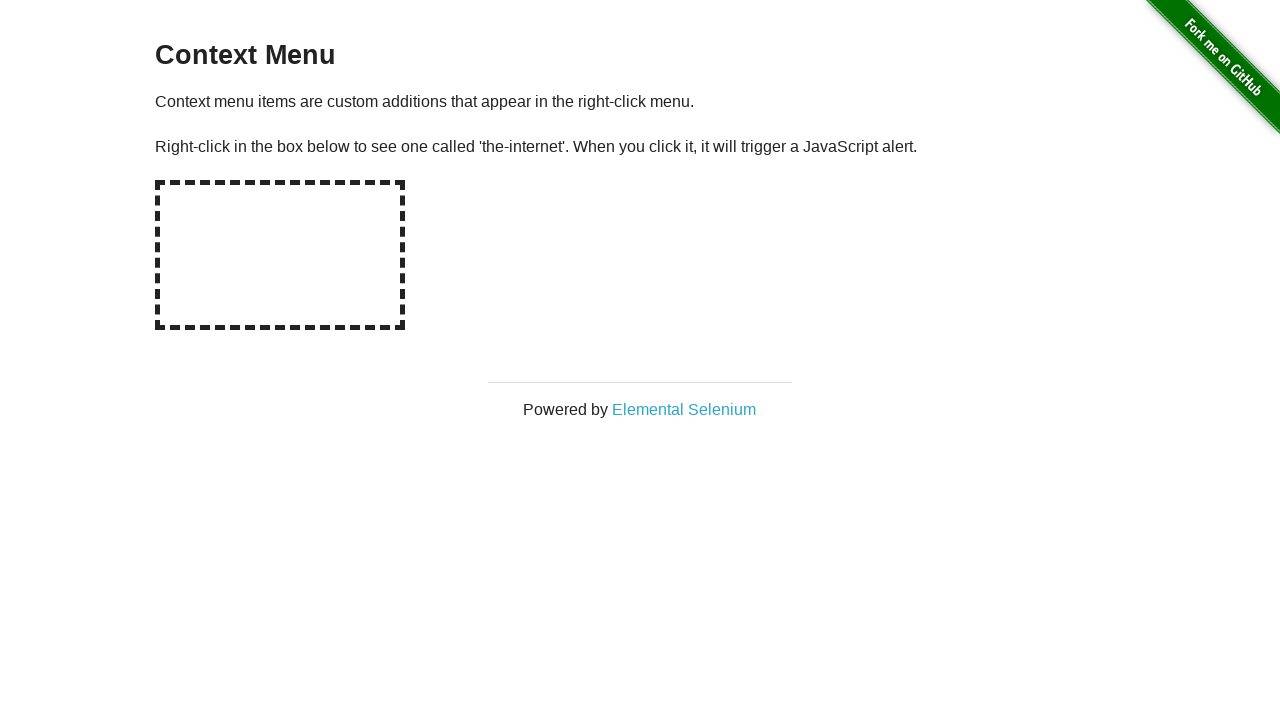

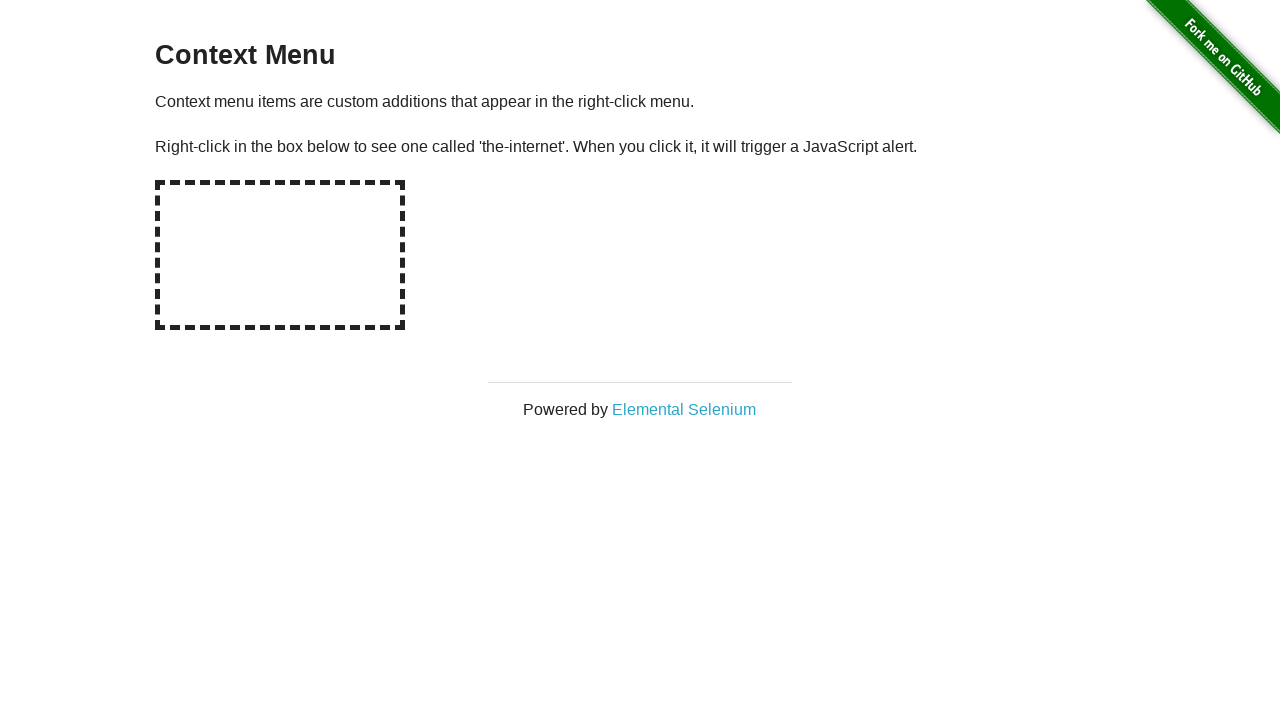